Navigates to a YouTube video page and verifies the page loads by checking the title is available

Starting URL: https://www.youtube.com/watch?v=IVqNY-DCzAo

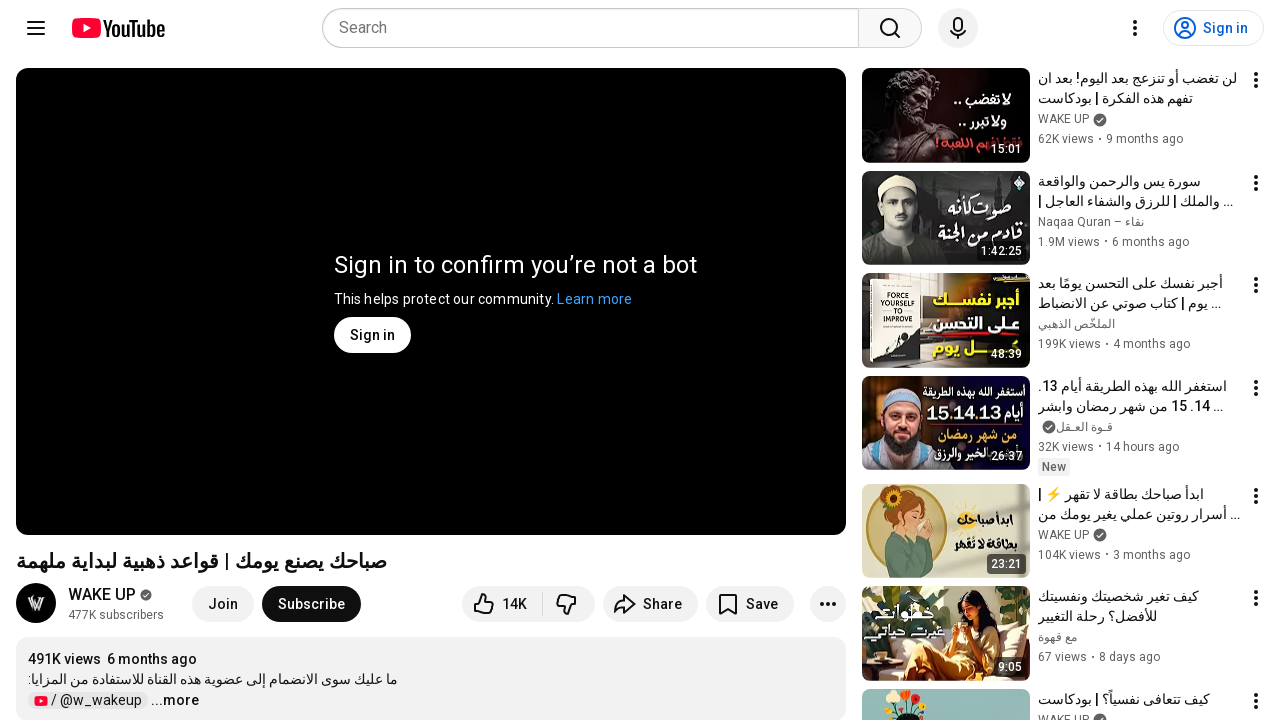

Navigated to YouTube video page
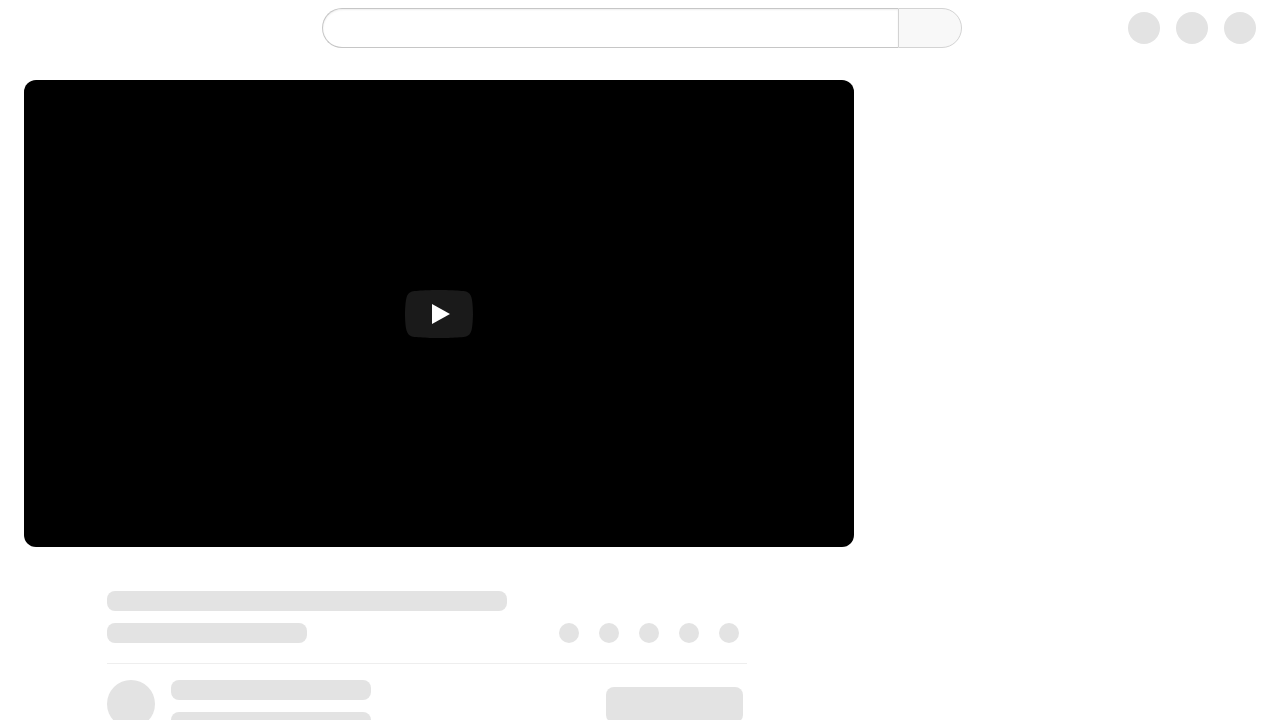

Page DOM content loaded
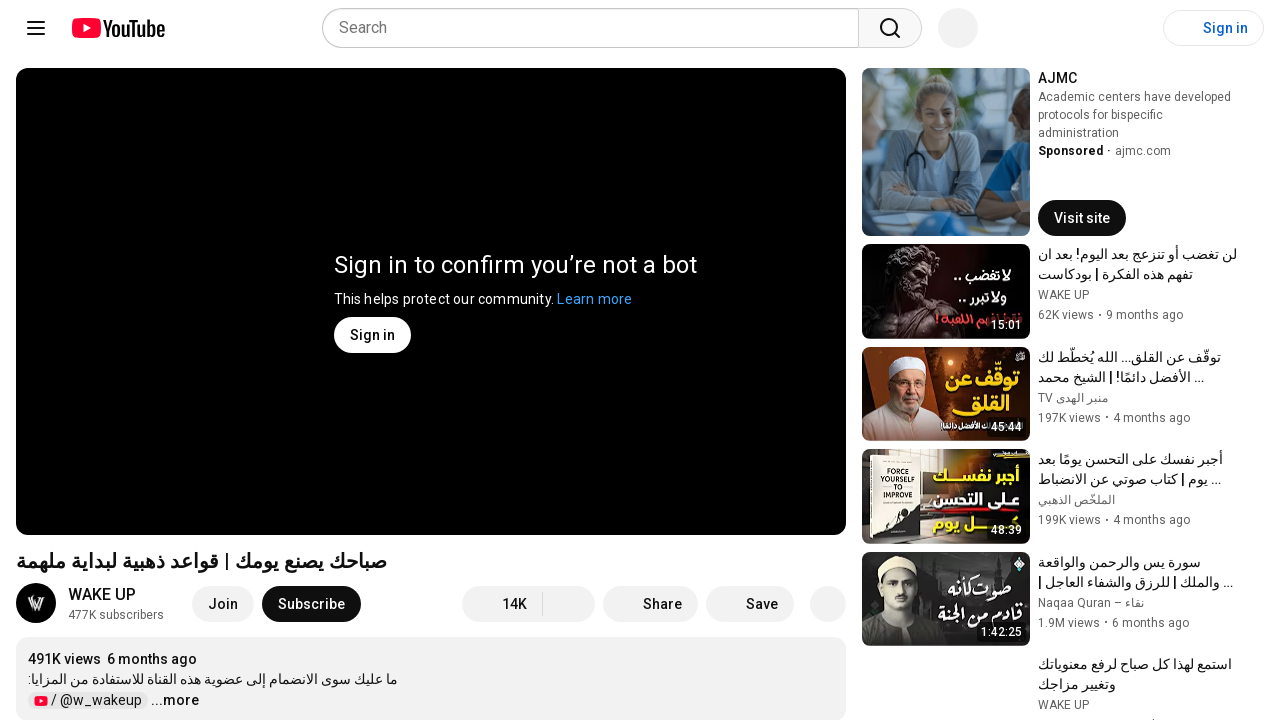

Verified page title is not empty
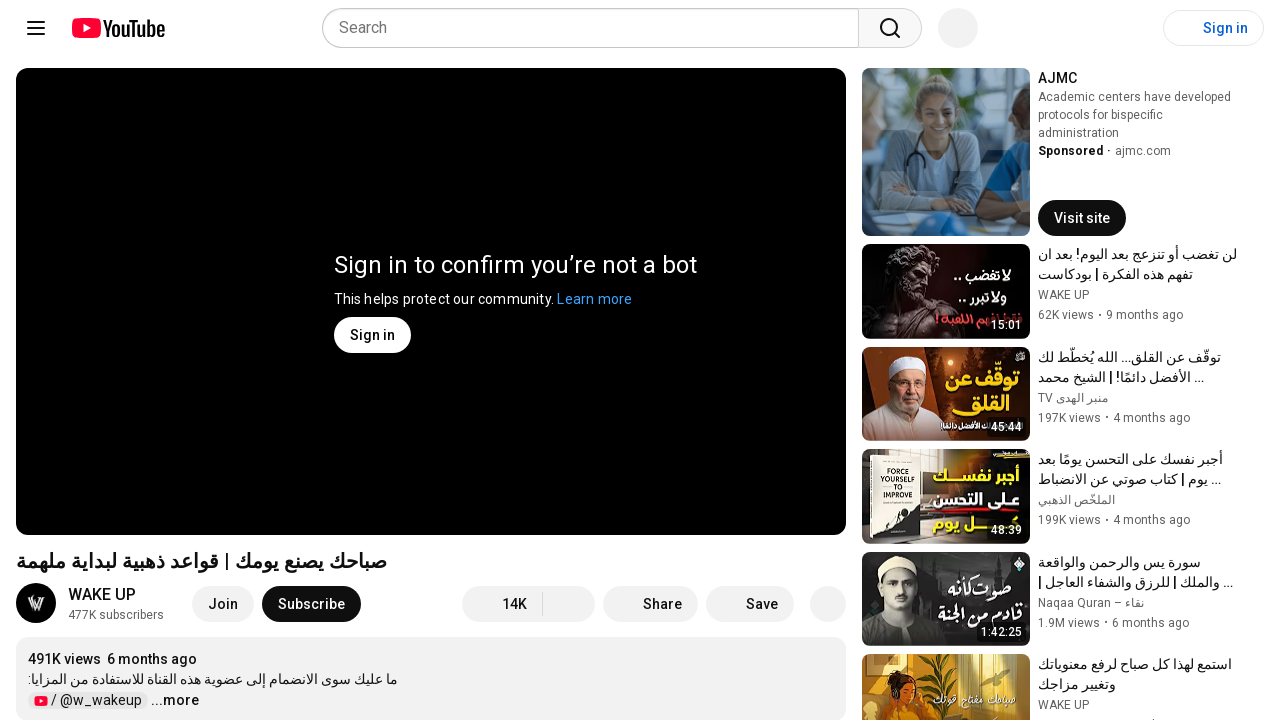

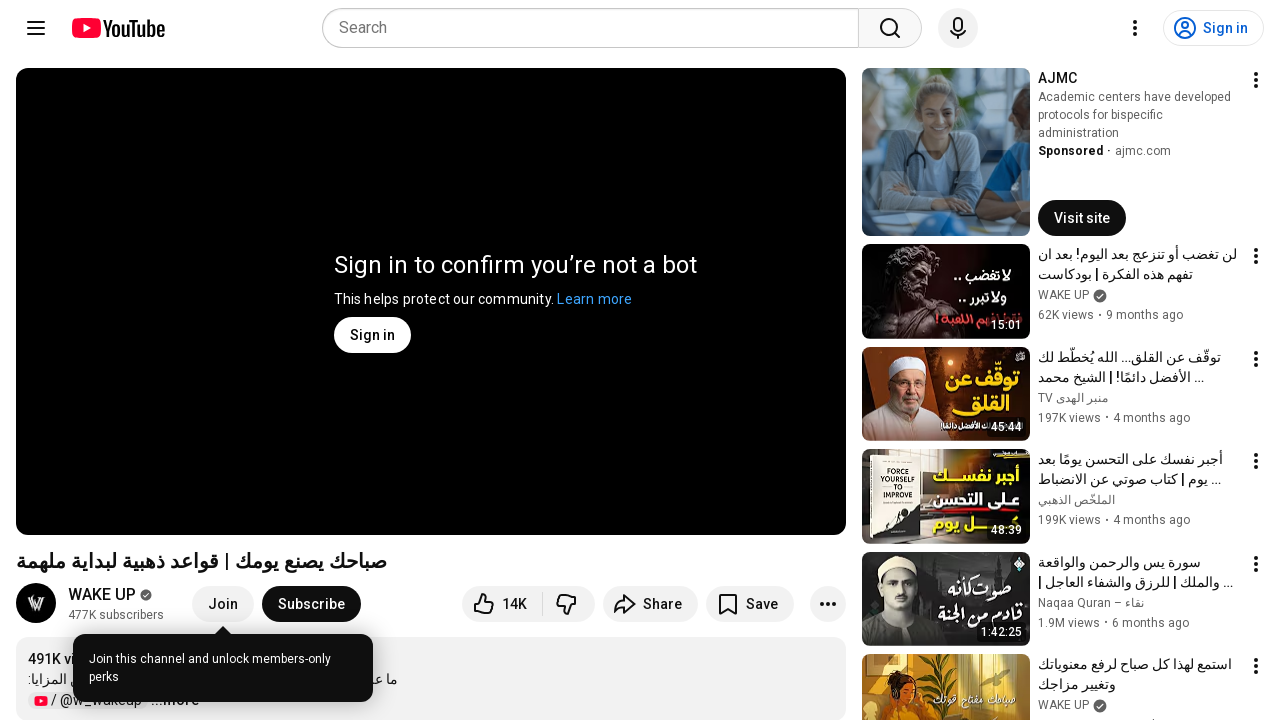